Verifies the subscription functionality on the homepage by scrolling to the footer, entering an email address in the subscription input, clicking the subscribe button, and verifying the success message appears.

Starting URL: https://automationexercise.com

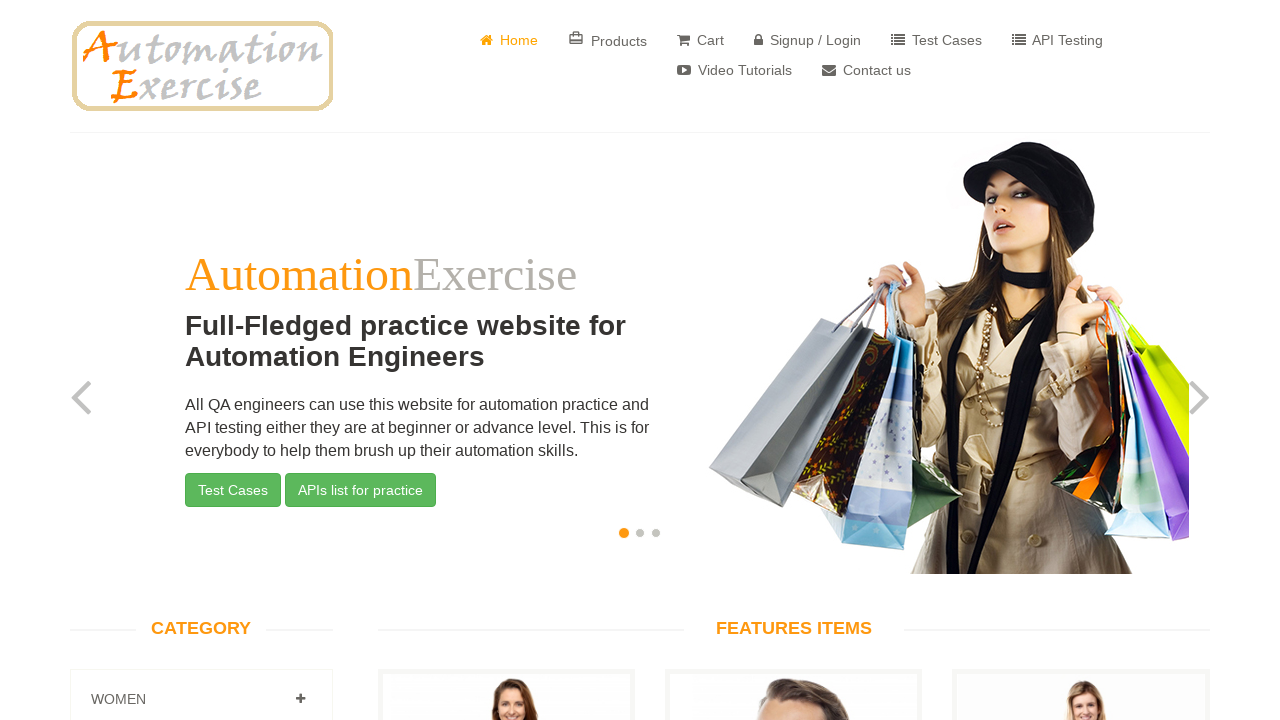

Verified homepage logo is visible
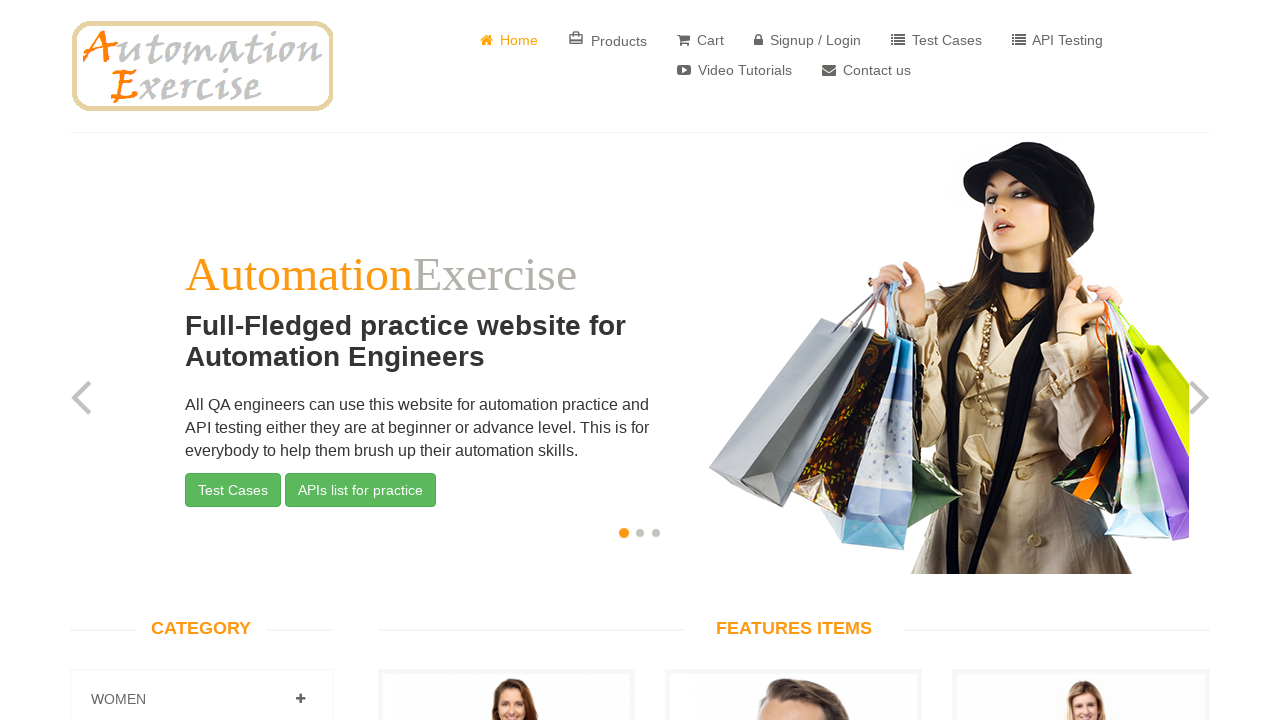

Scrolled down to footer section
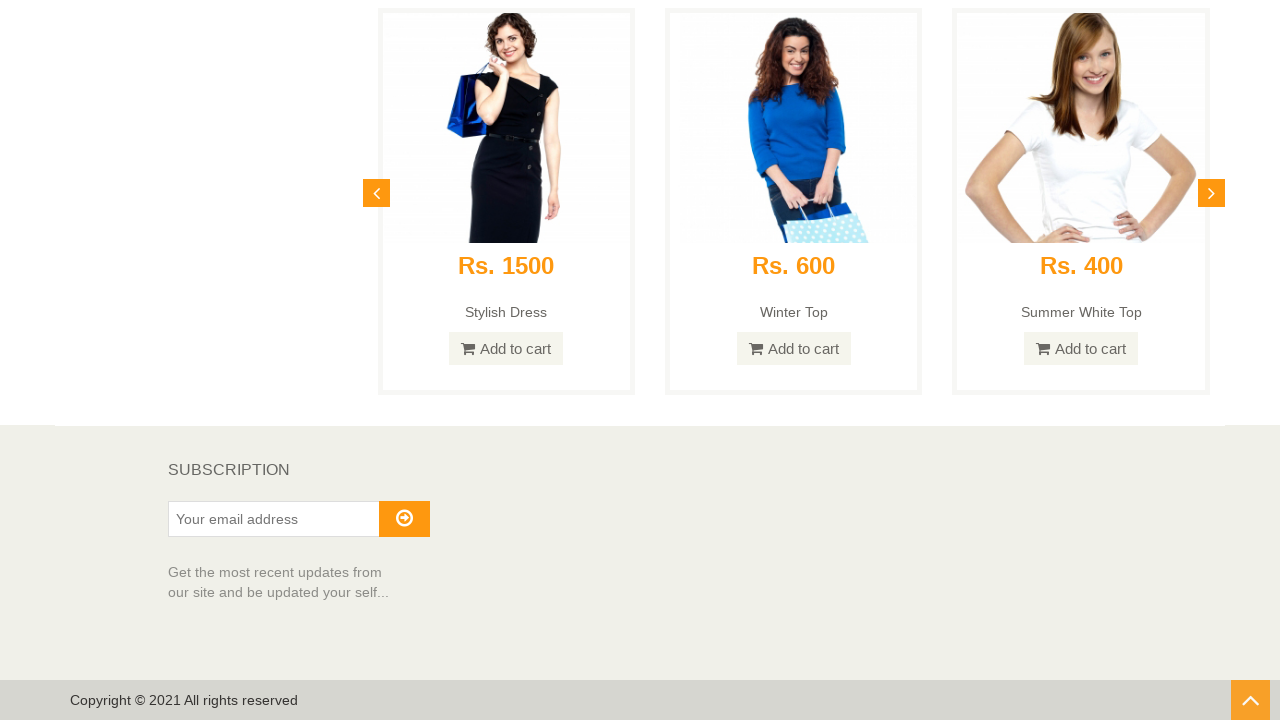

Verified 'Subscription' text is visible in footer
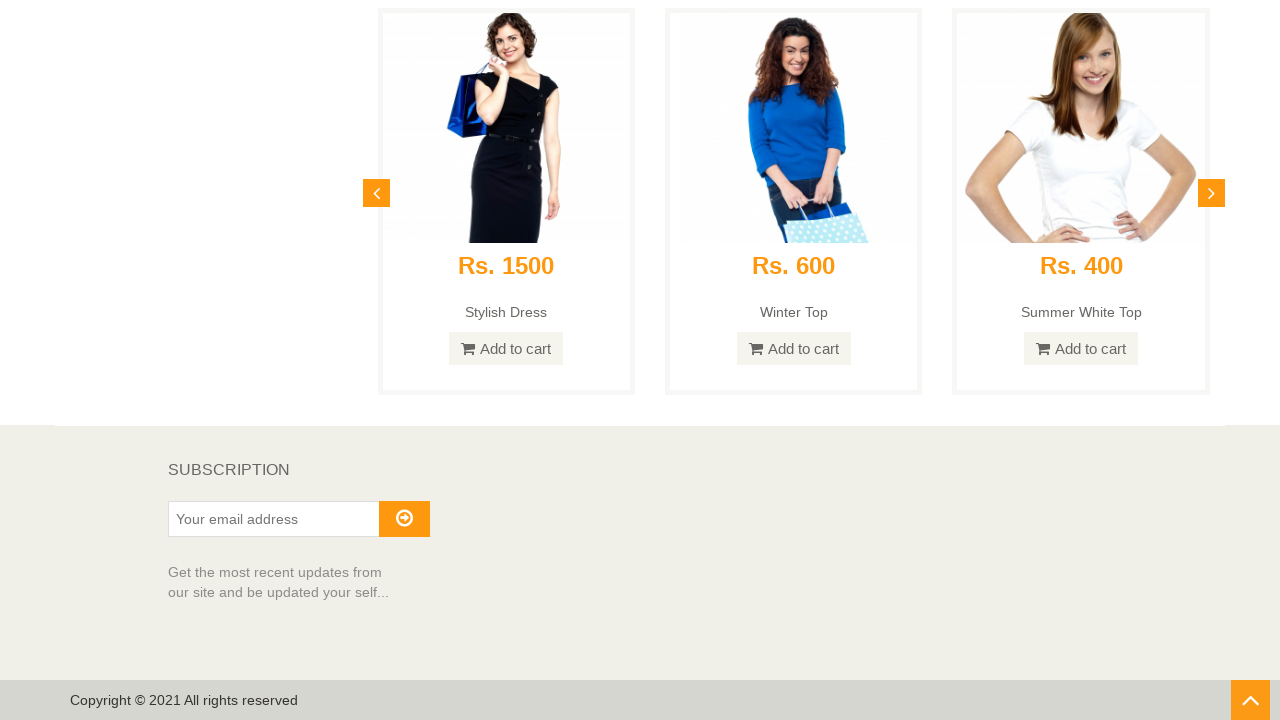

Entered email address 'subscriber_test_7842@example.com' in subscription field on #susbscribe_email
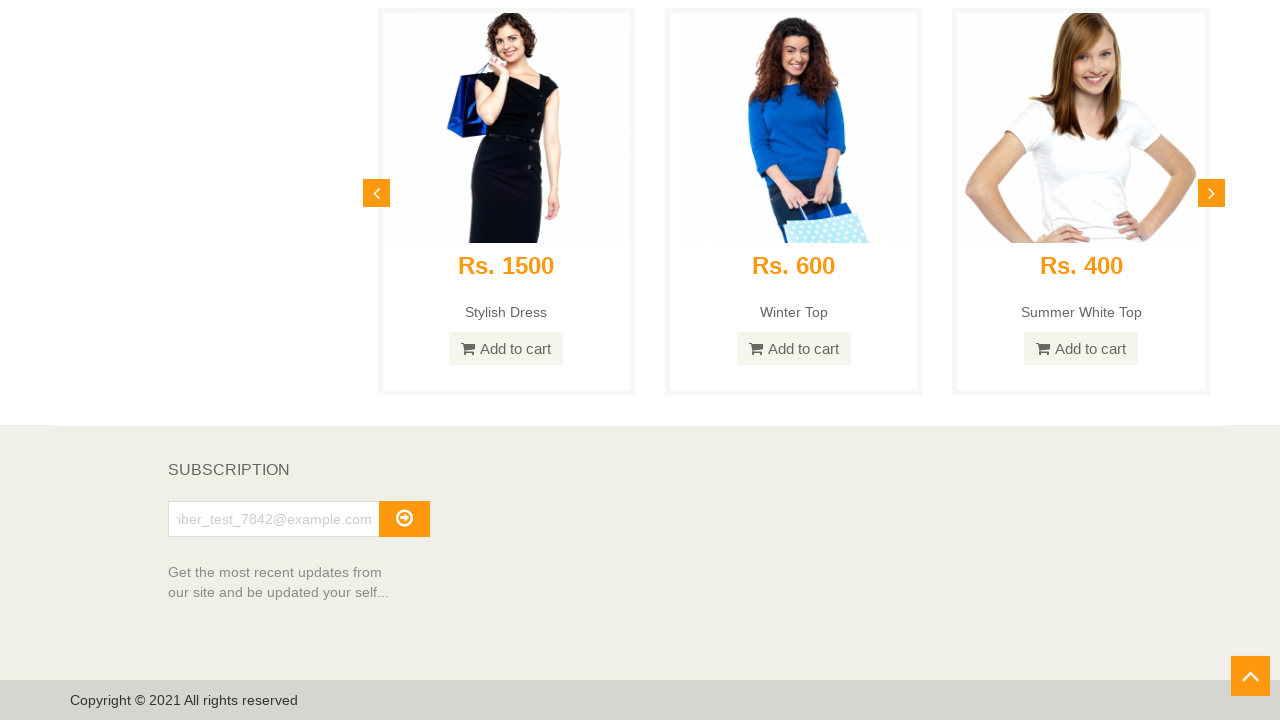

Clicked the subscribe button at (404, 519) on #subscribe
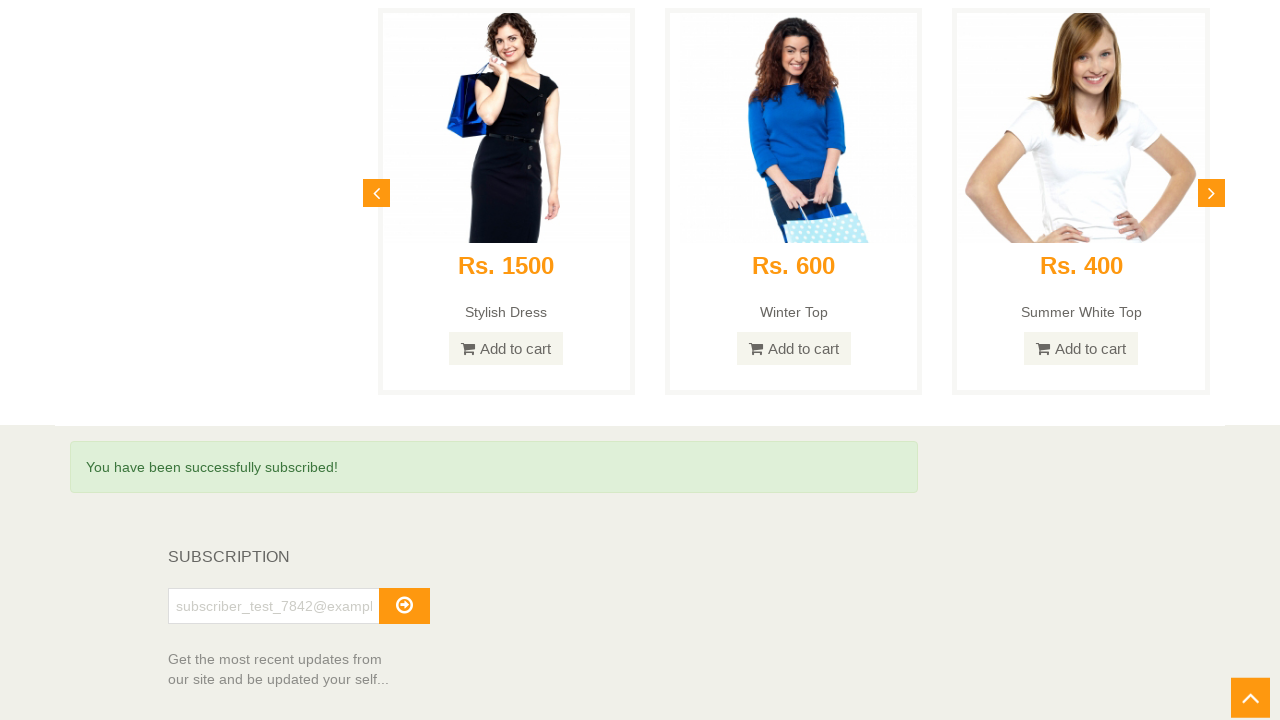

Verified success message 'You have been successfully subscribed!' appeared
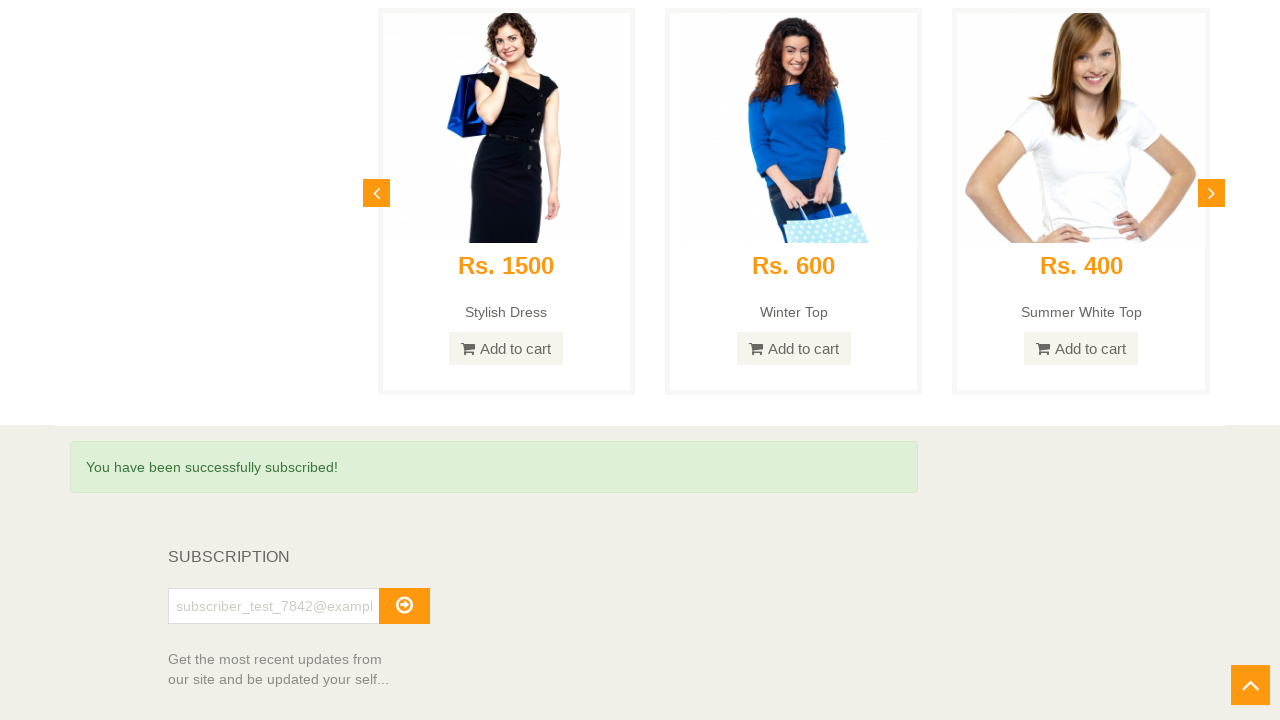

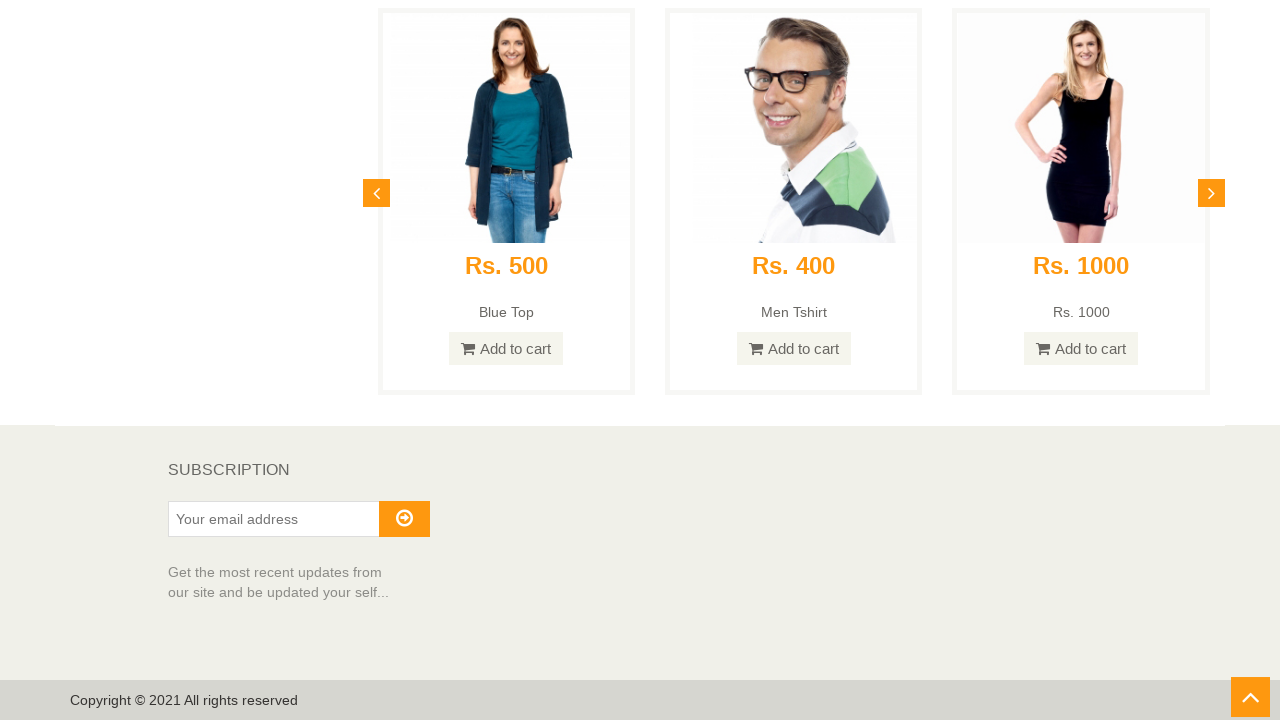